Tests that the toggle-all checkbox updates state when individual items are completed or cleared

Starting URL: https://demo.playwright.dev/todomvc

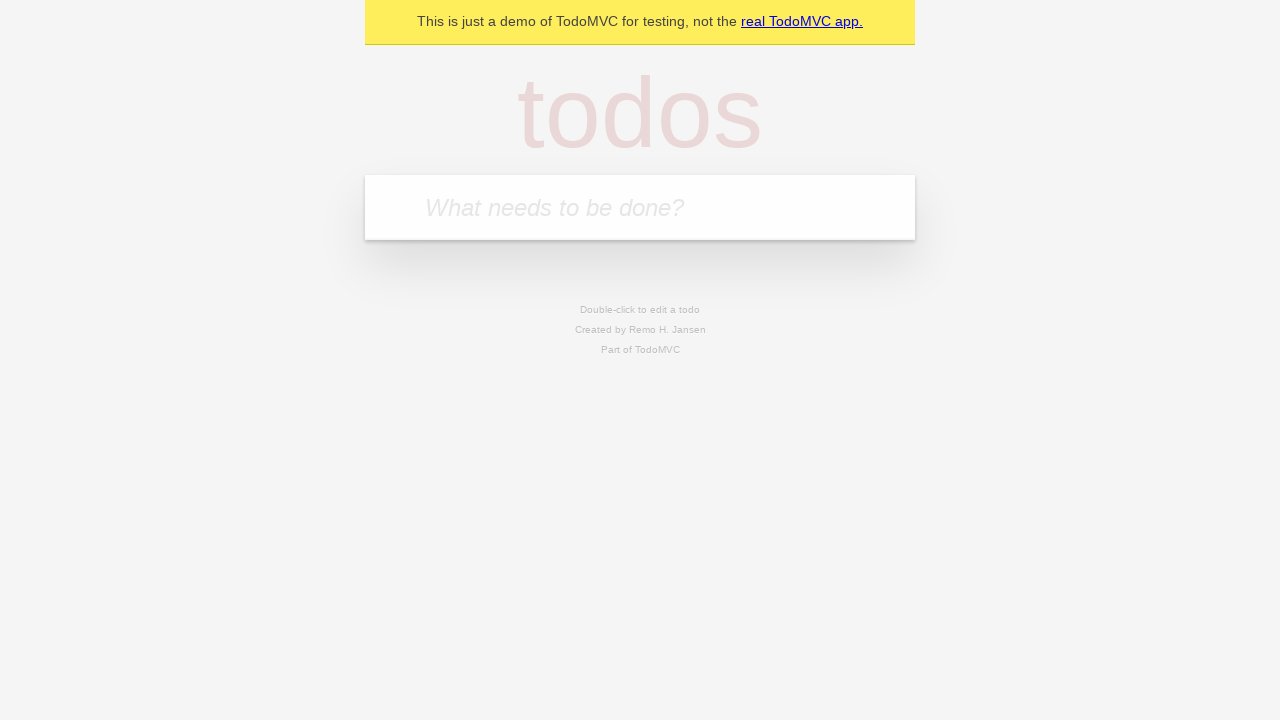

Filled new todo input with 'buy some cheese' on .new-todo
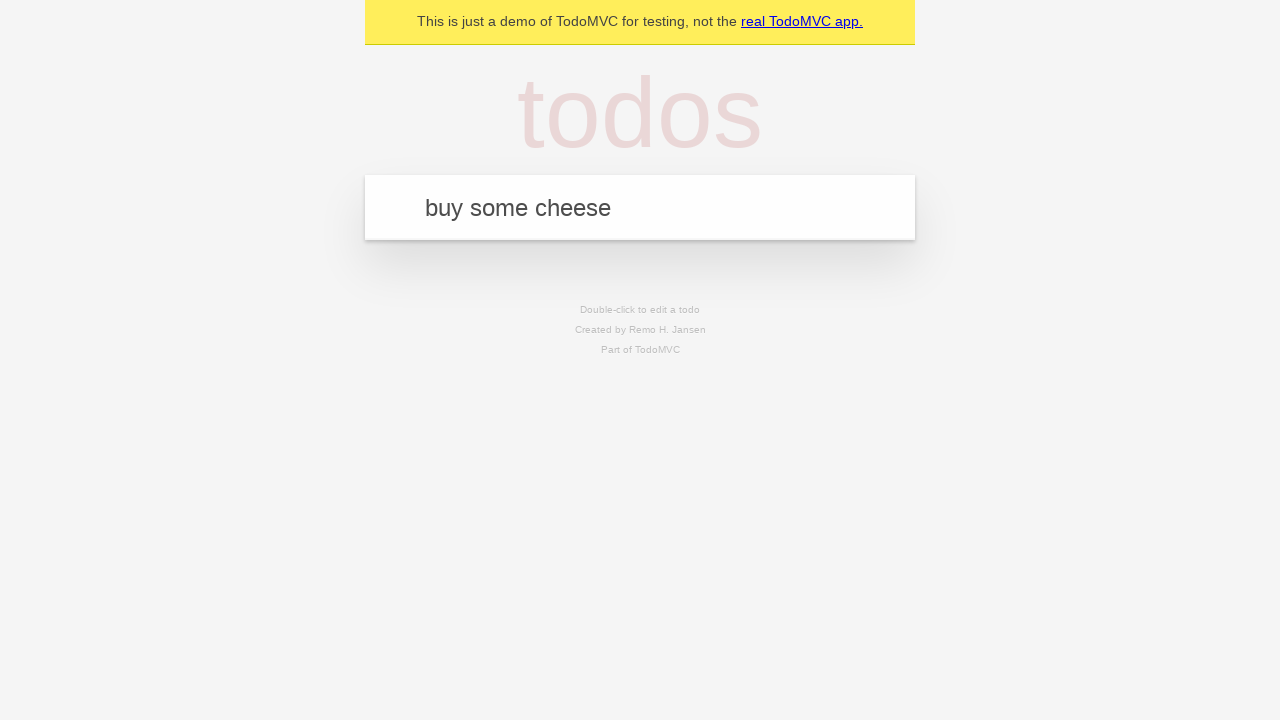

Pressed Enter to create first todo item on .new-todo
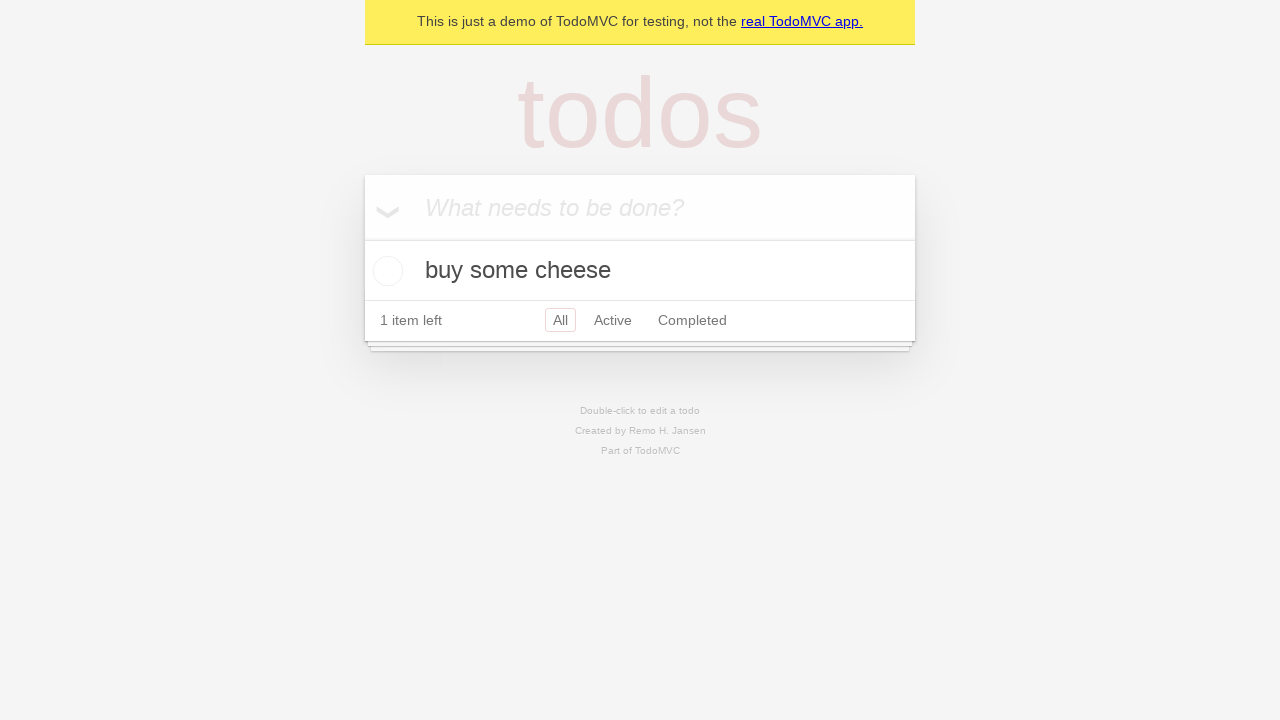

Filled new todo input with 'feed the cat' on .new-todo
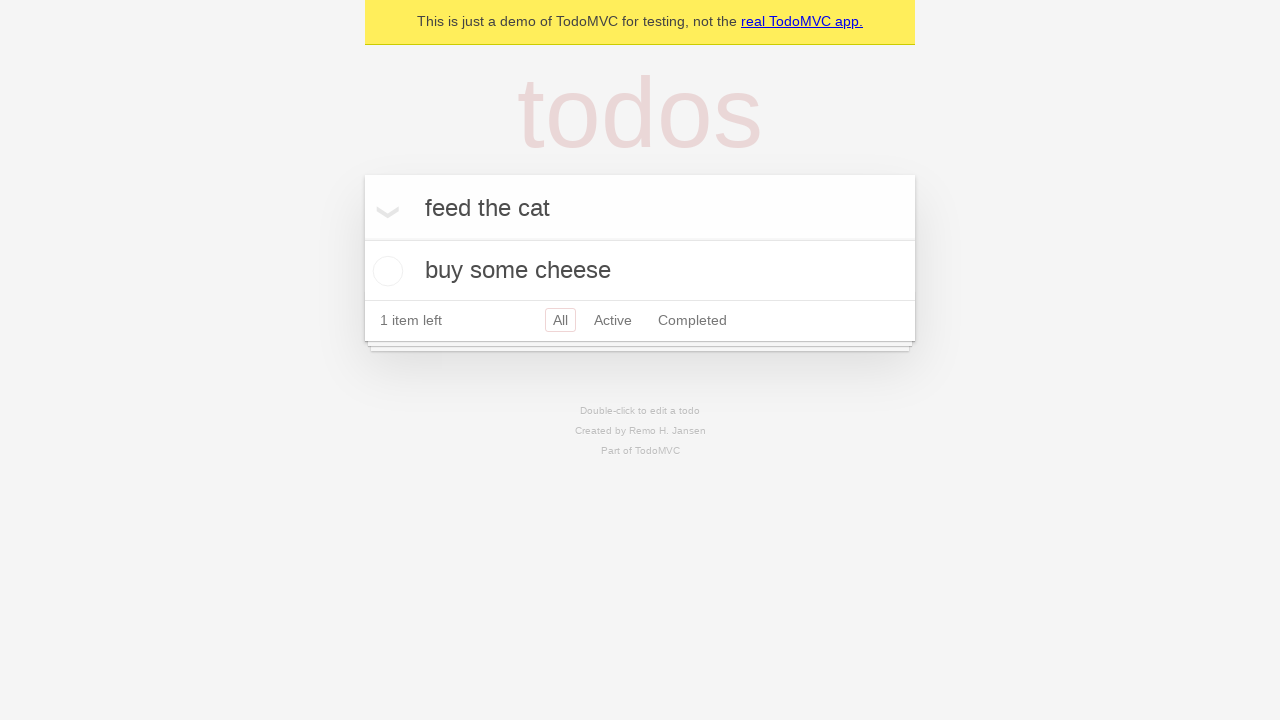

Pressed Enter to create second todo item on .new-todo
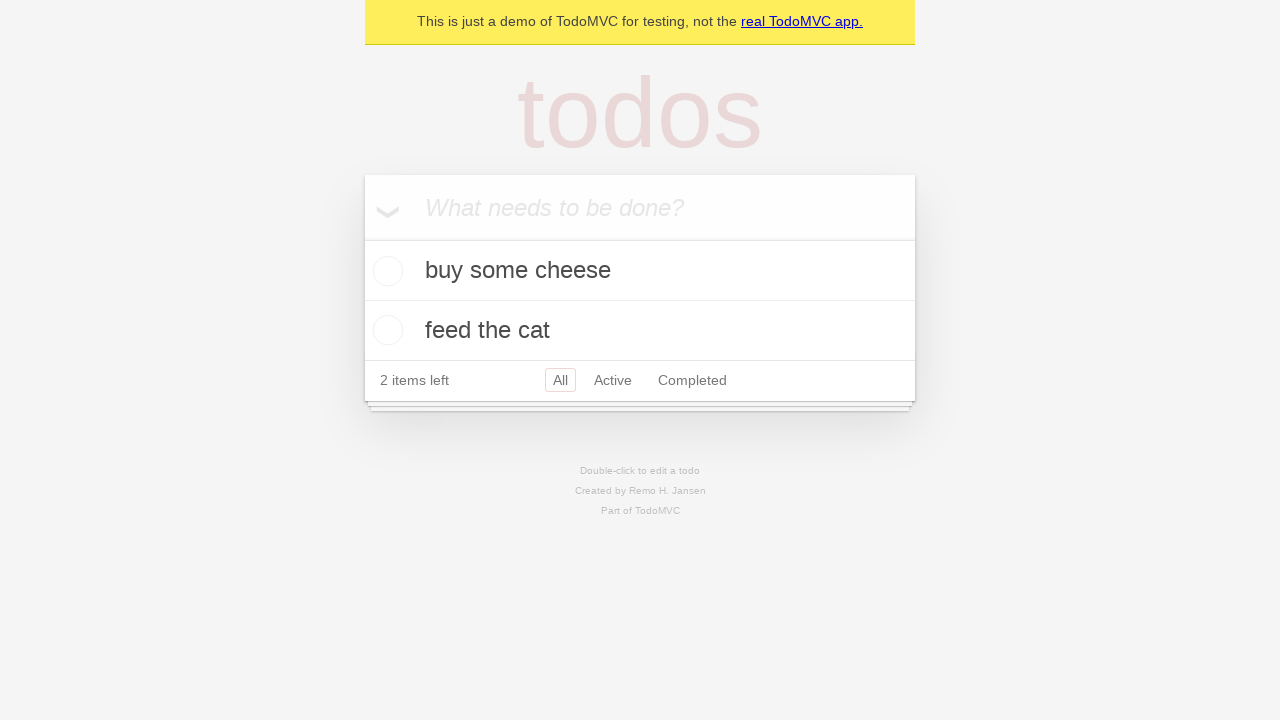

Filled new todo input with 'book a doctors appointment' on .new-todo
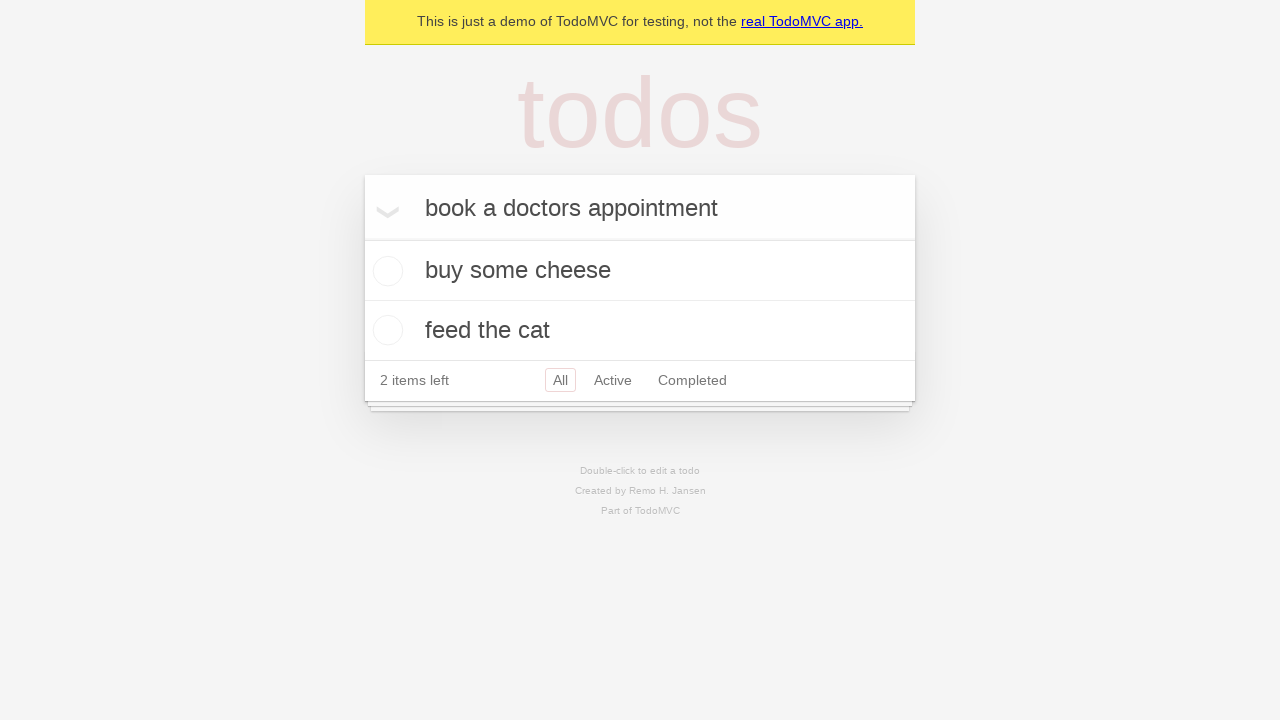

Pressed Enter to create third todo item on .new-todo
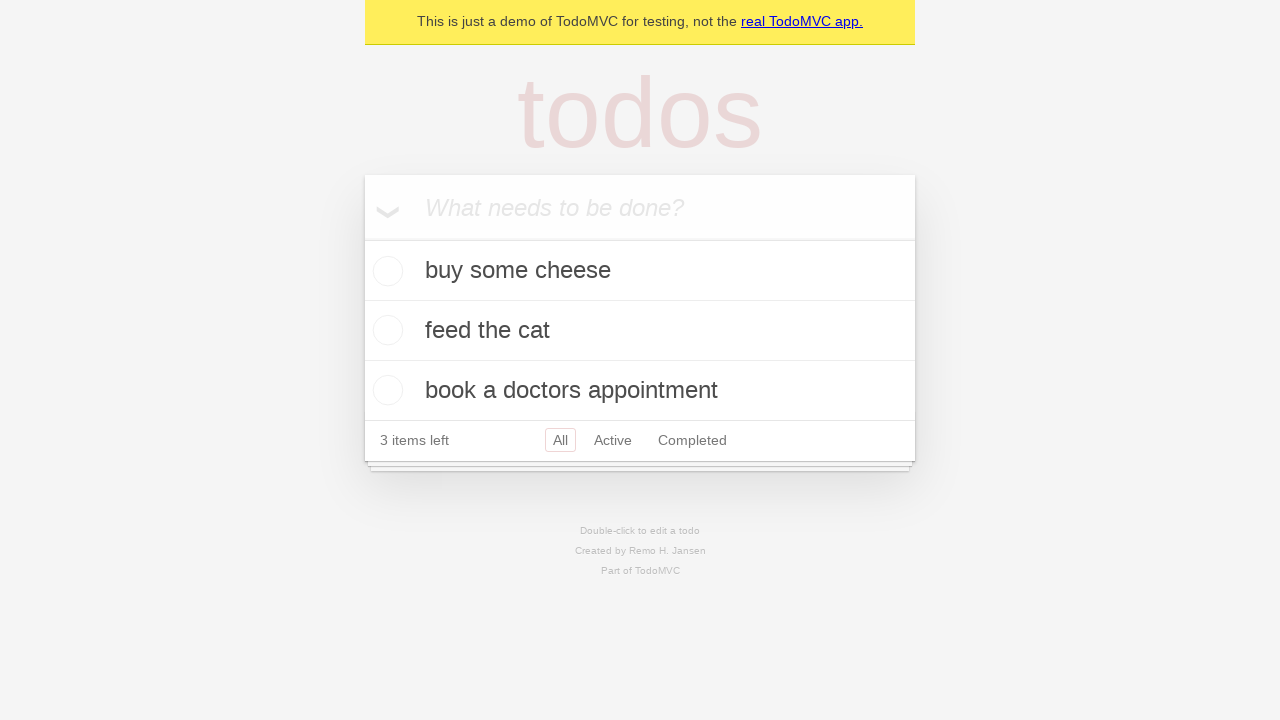

Checked the toggle-all checkbox to mark all items as complete at (362, 238) on .toggle-all
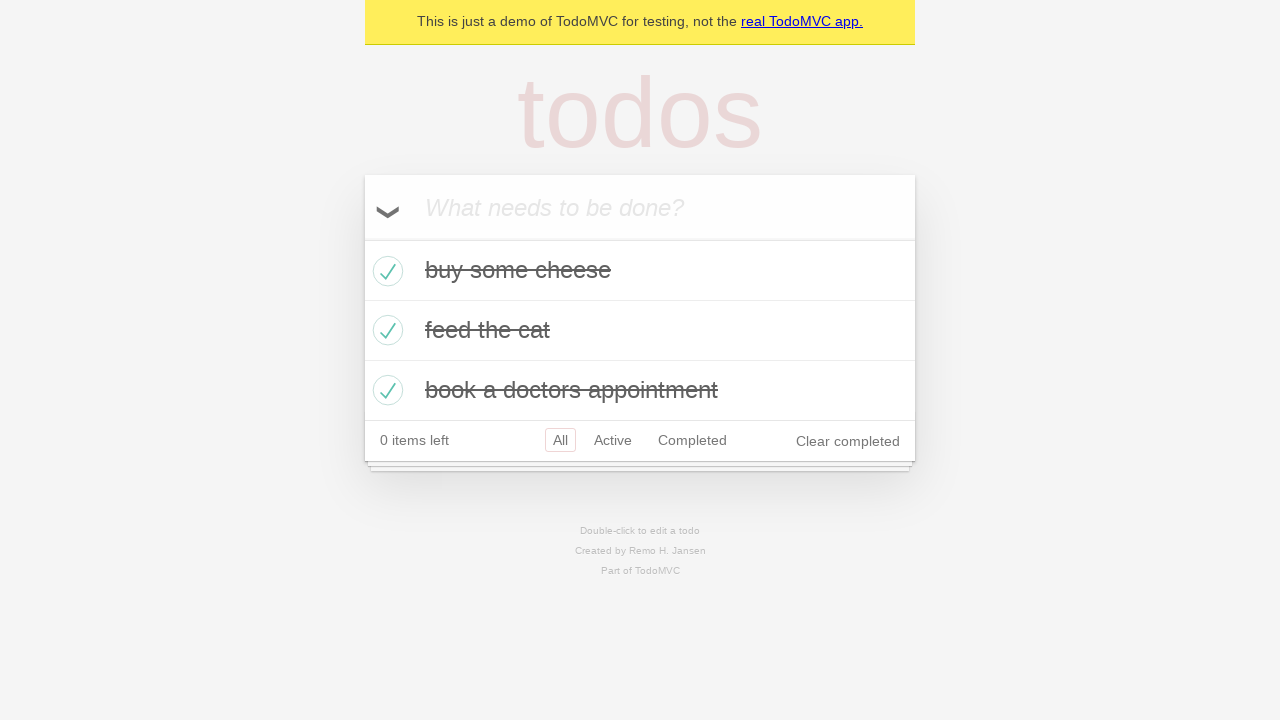

Unchecked the first todo item at (385, 271) on .todo-list li >> nth=0 >> .toggle
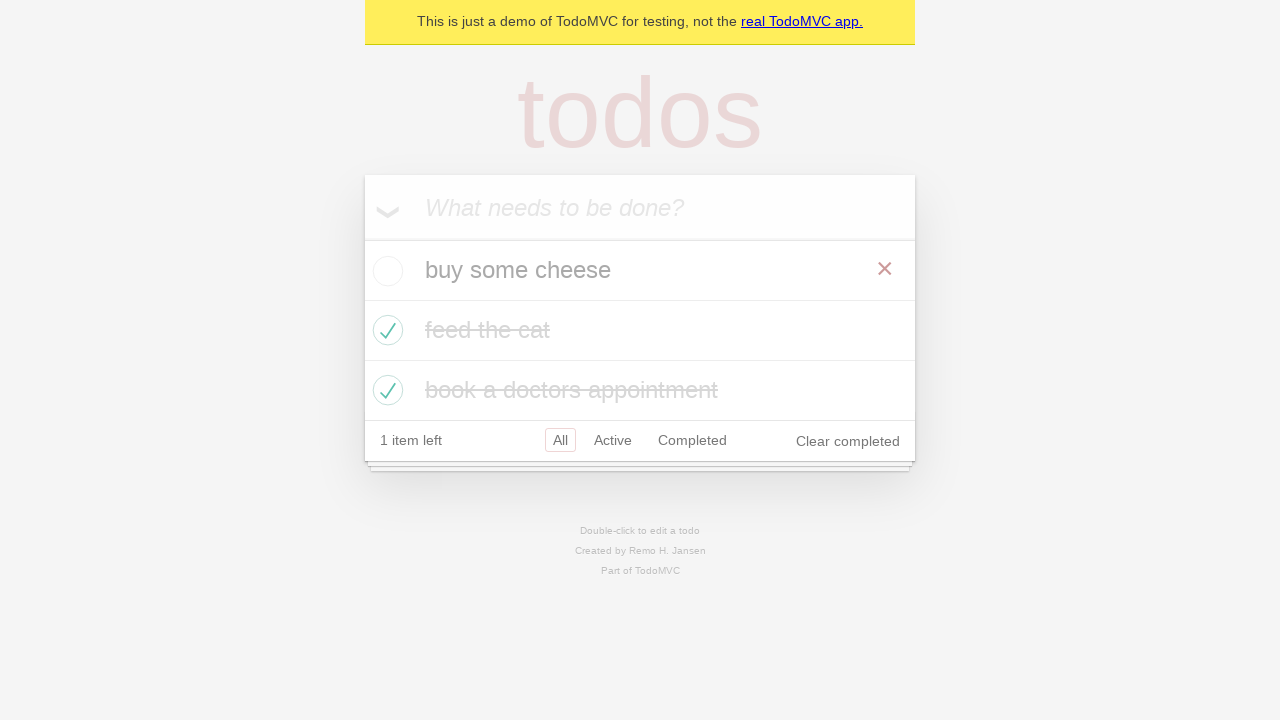

Rechecked the first todo item to verify toggle-all state updates correctly at (385, 271) on .todo-list li >> nth=0 >> .toggle
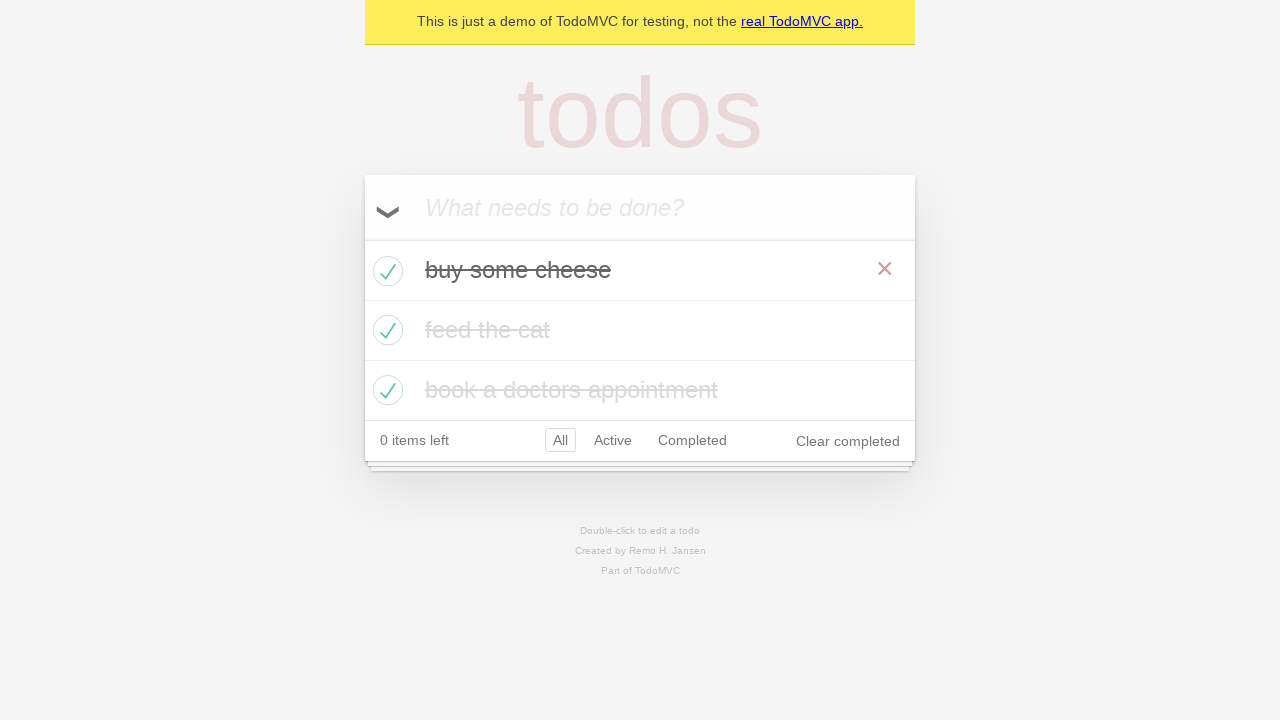

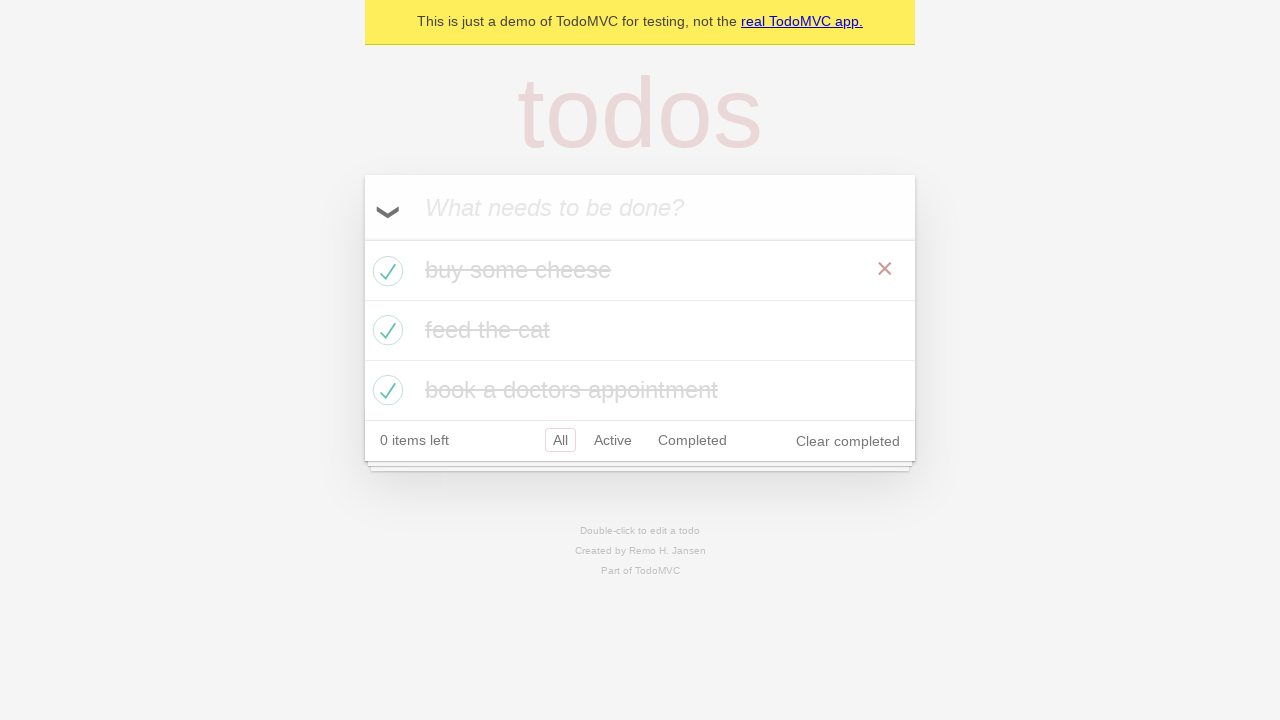